Tests handling of load delays by navigating to the Load Delay page and clicking a button that appears after a delay

Starting URL: http://uitestingplayground.com

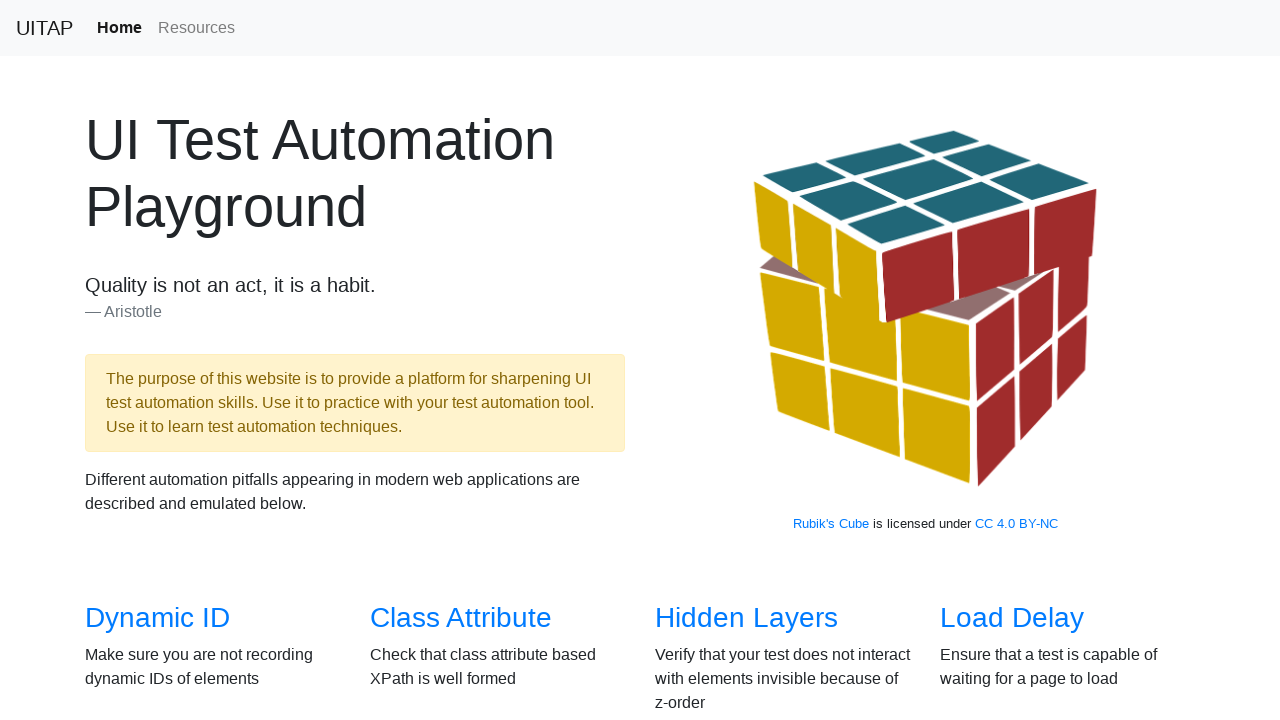

Clicked on Load Delay link at (1012, 618) on internal:text="Load Delay"i
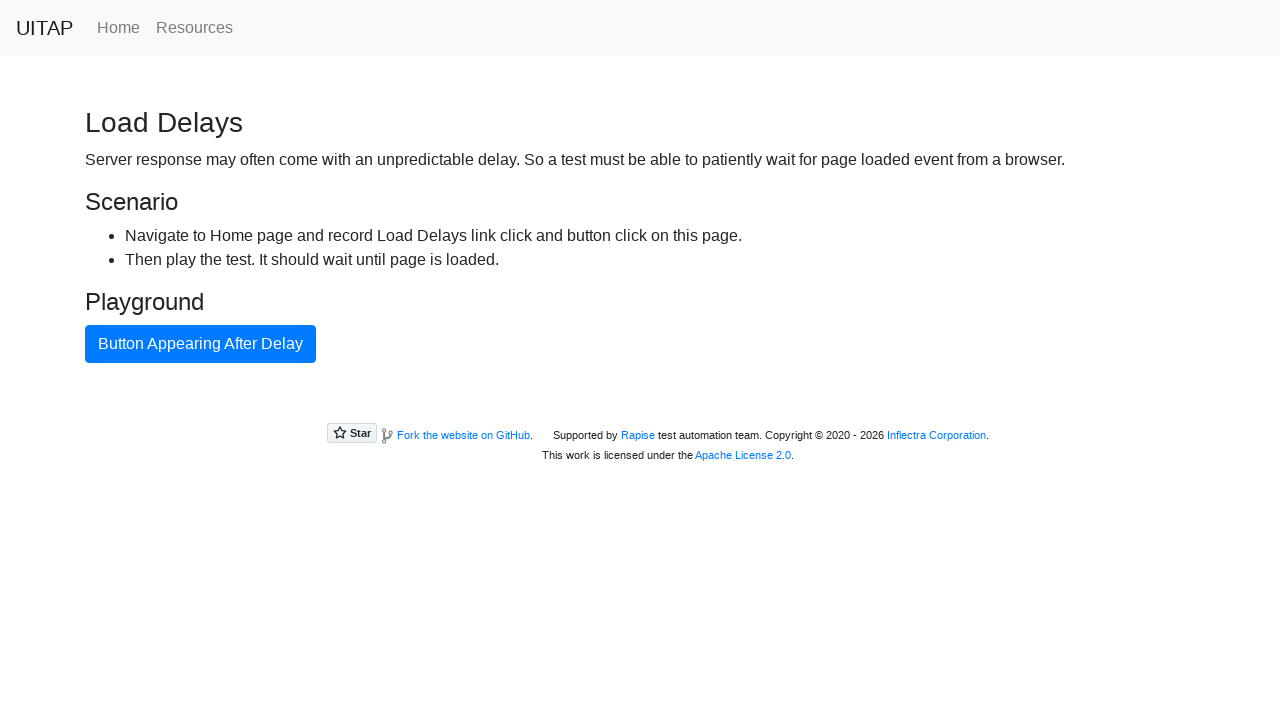

Clicked the button that appears after delay at (200, 344) on internal:role=button[name="Button Appearing After Delay"i]
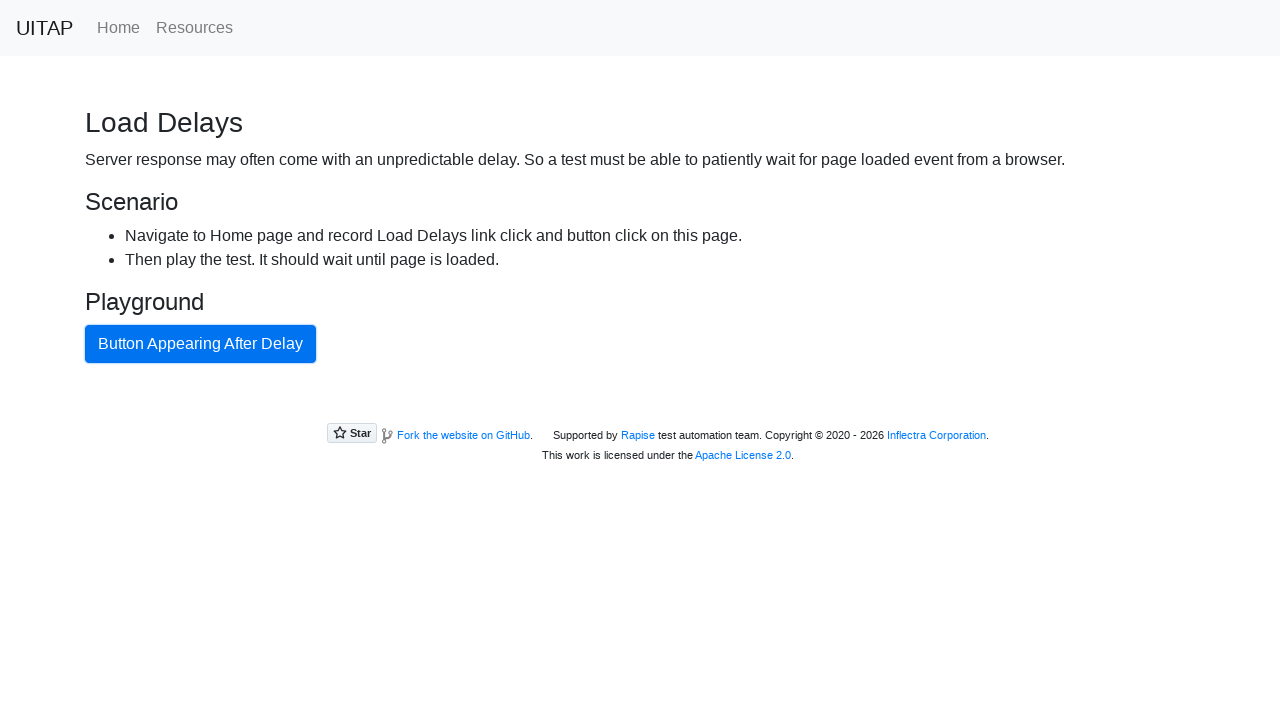

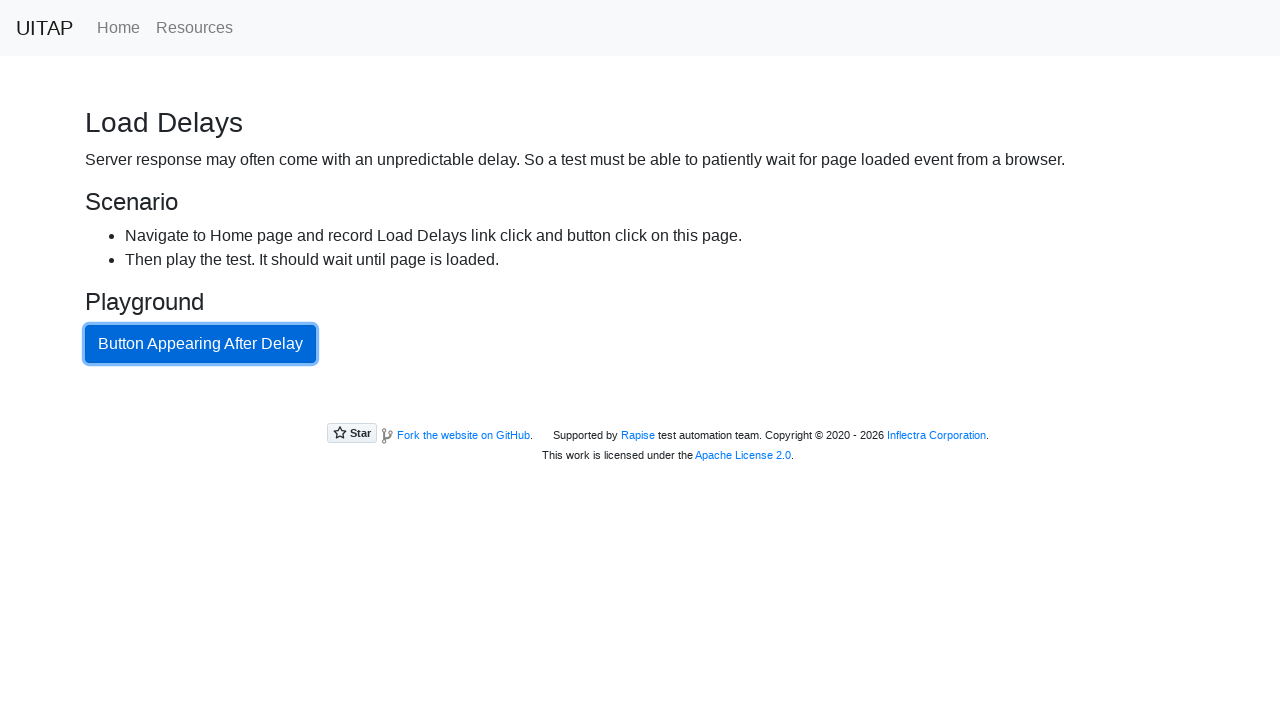